Tests slider functionality by clicking at multiple positions along the slider bar to move it from 10% to 90%

Starting URL: https://practice-automation.com/slider

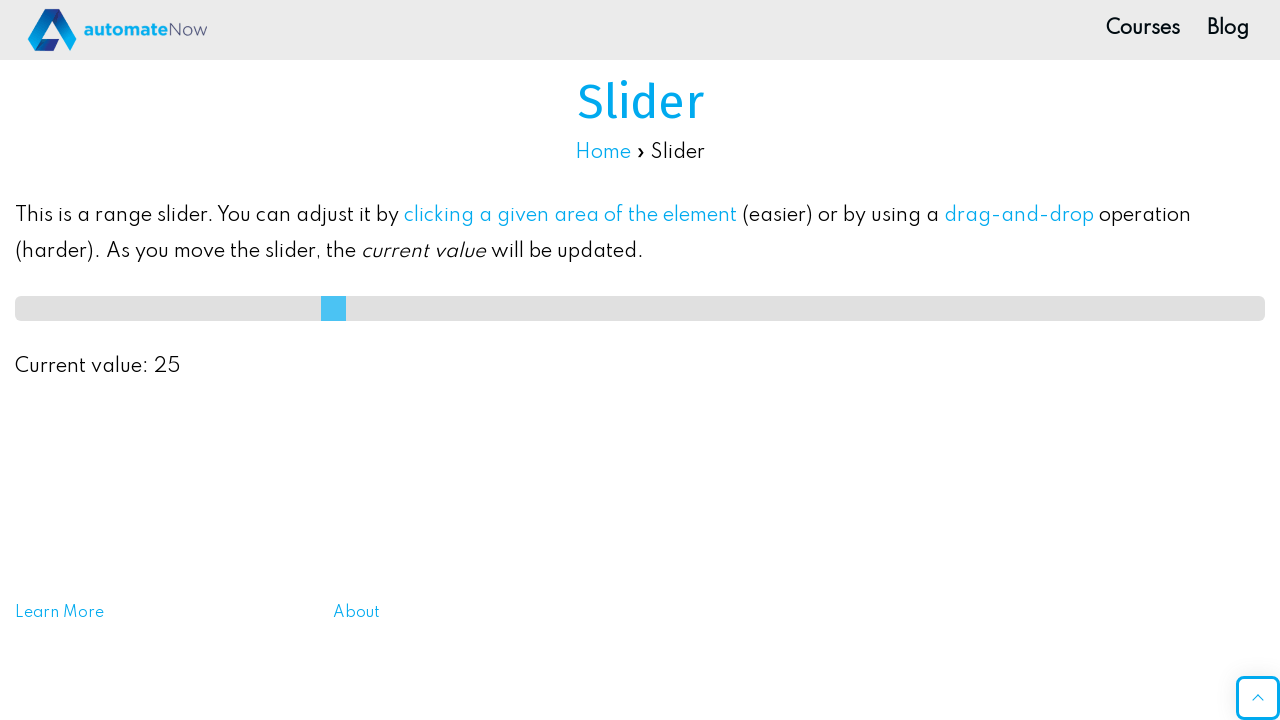

Slider element loaded and became visible
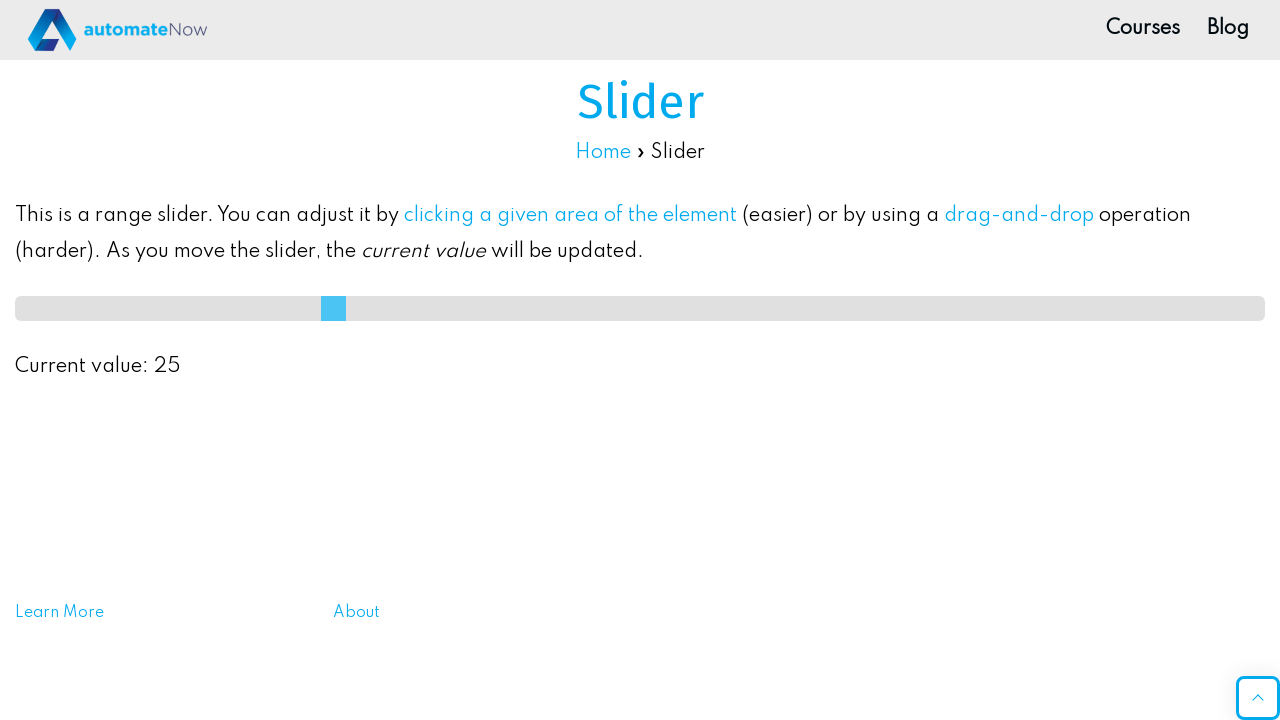

Retrieved slider bounding box coordinates
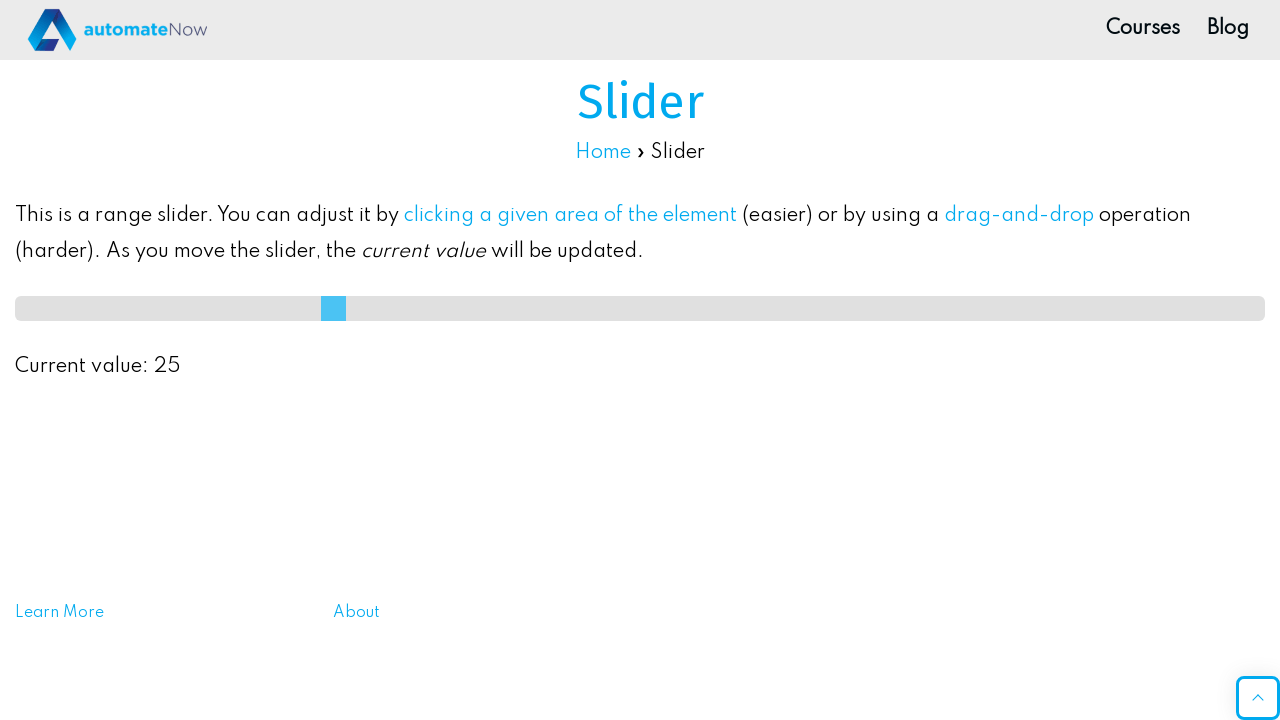

Clicked slider at 10% position at (140, 308)
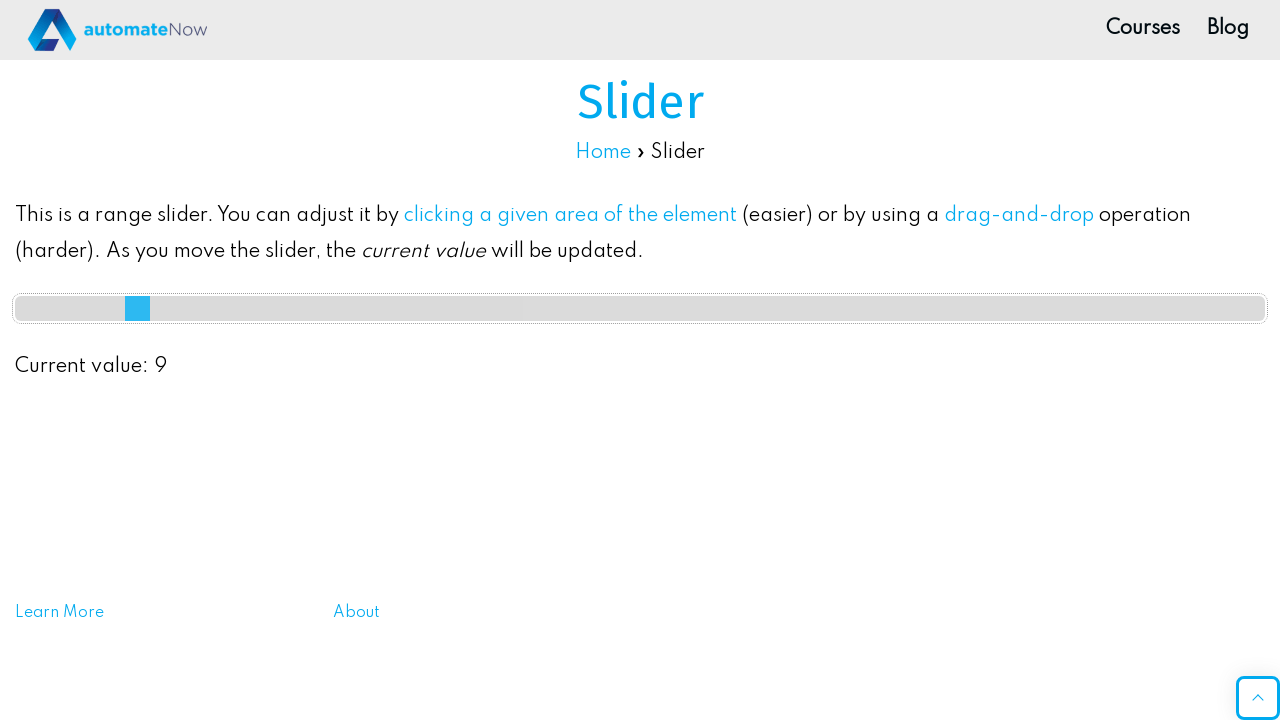

Waited 500ms after clicking at 10% position
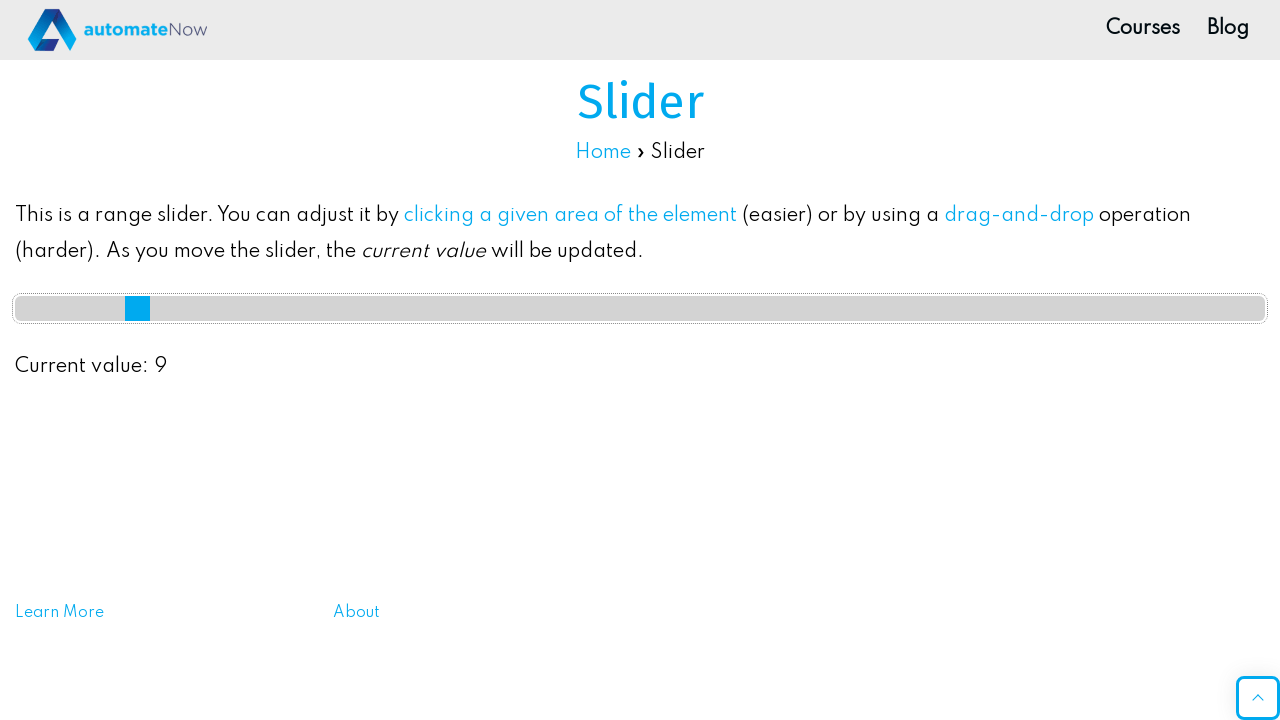

Clicked slider at 30% position at (390, 308)
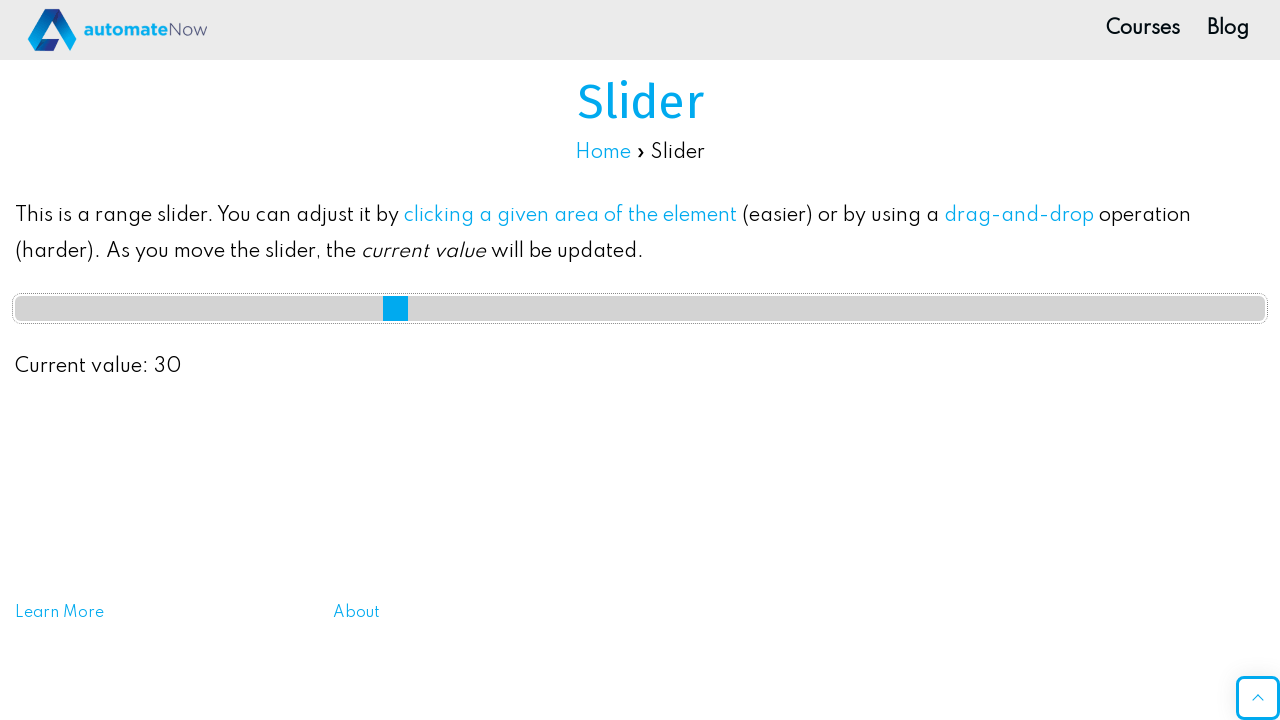

Waited 500ms after clicking at 30% position
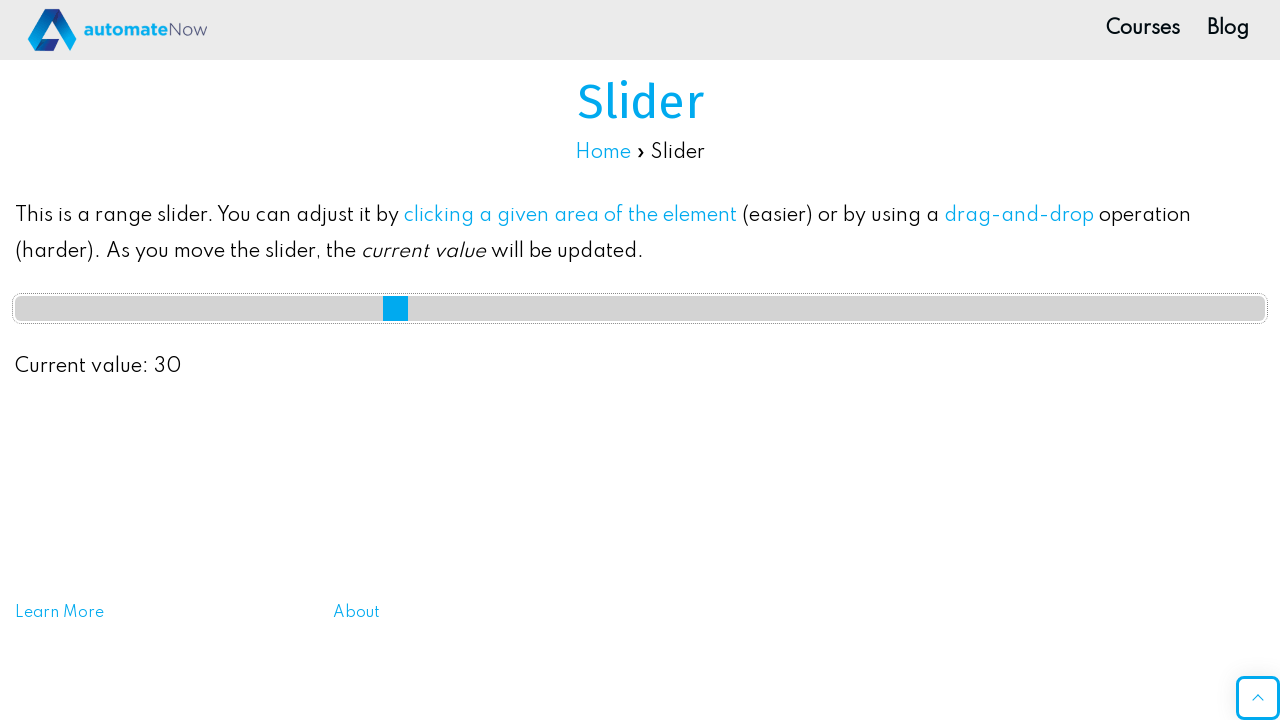

Clicked slider at 60% position at (765, 308)
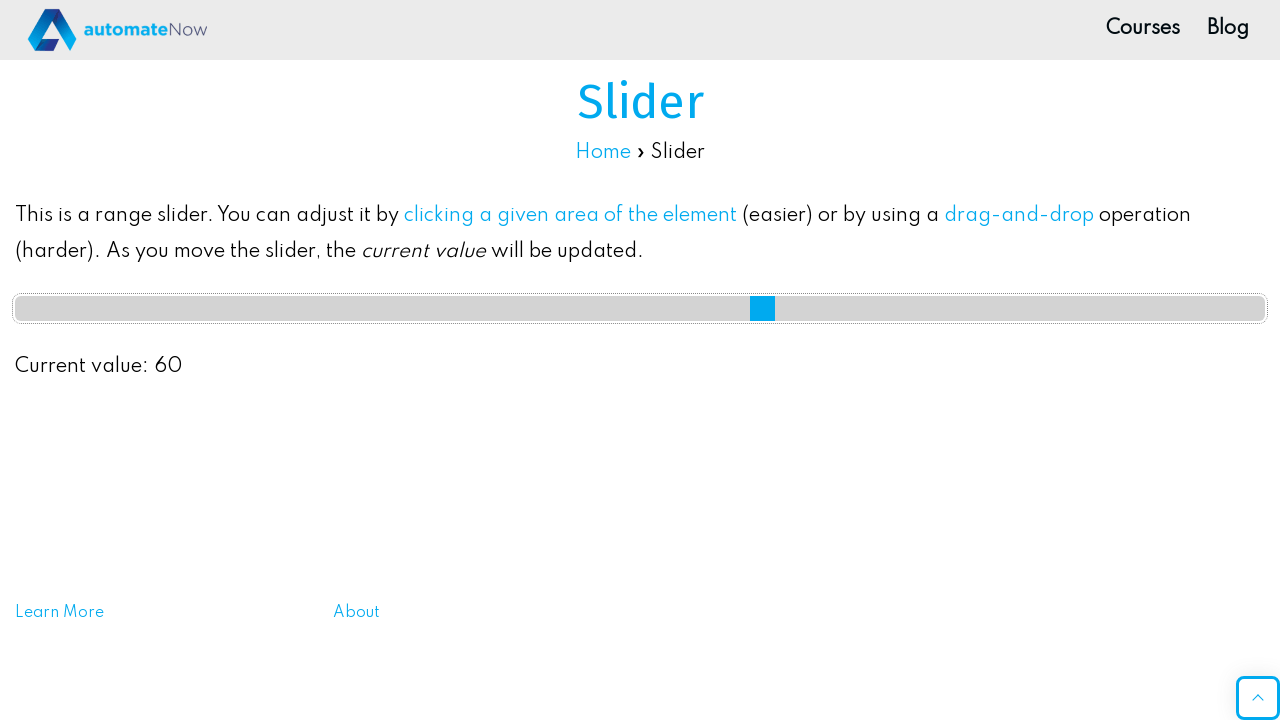

Waited 500ms after clicking at 60% position
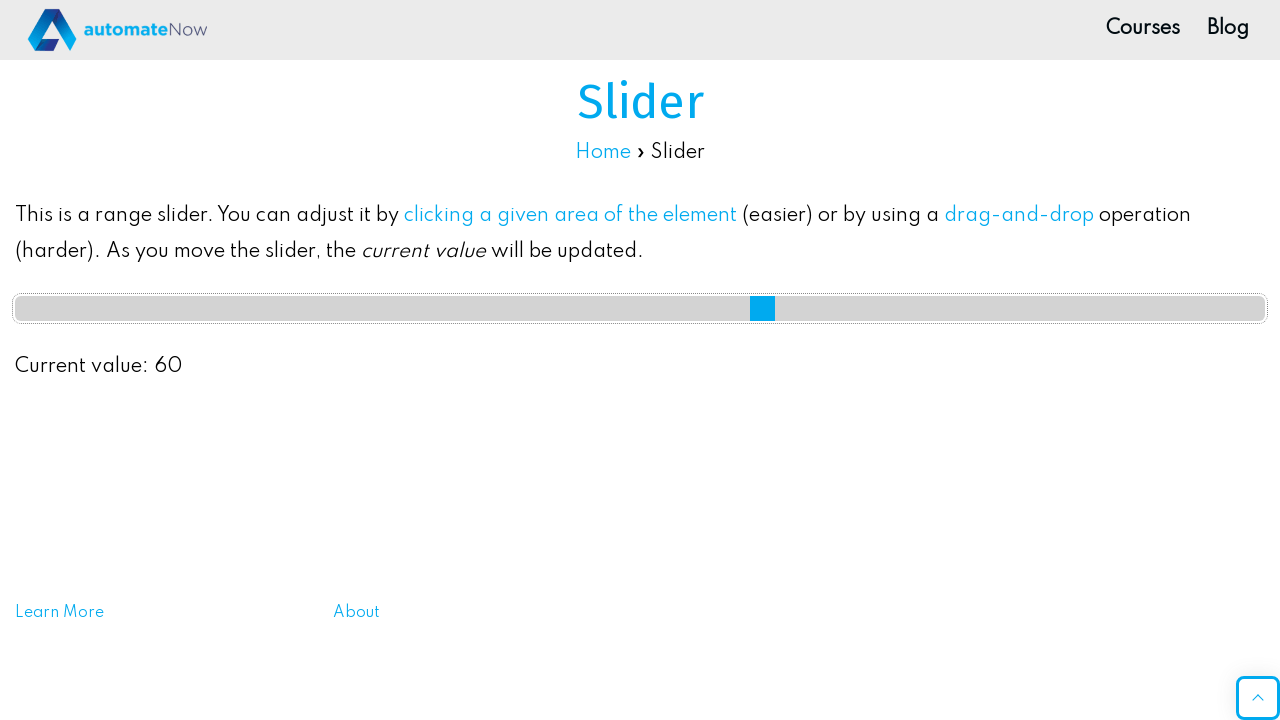

Clicked slider at 90% position at (1140, 308)
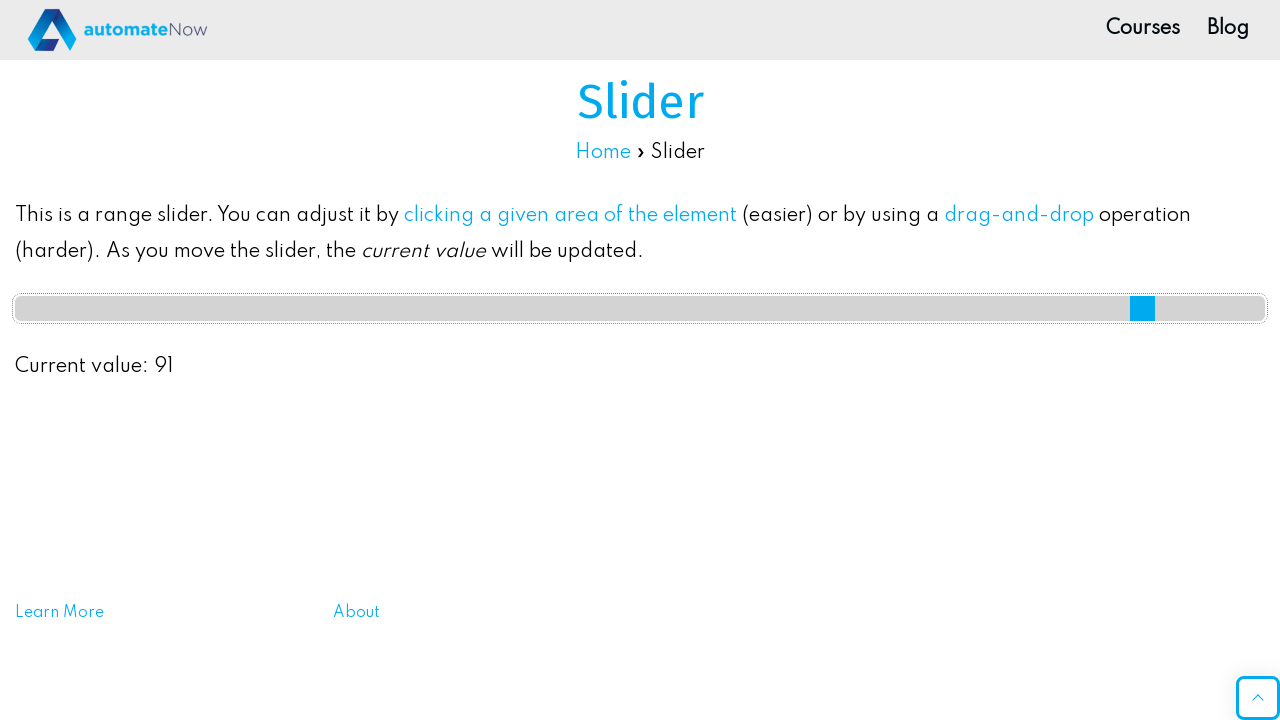

Waited 500ms after clicking at 90% position
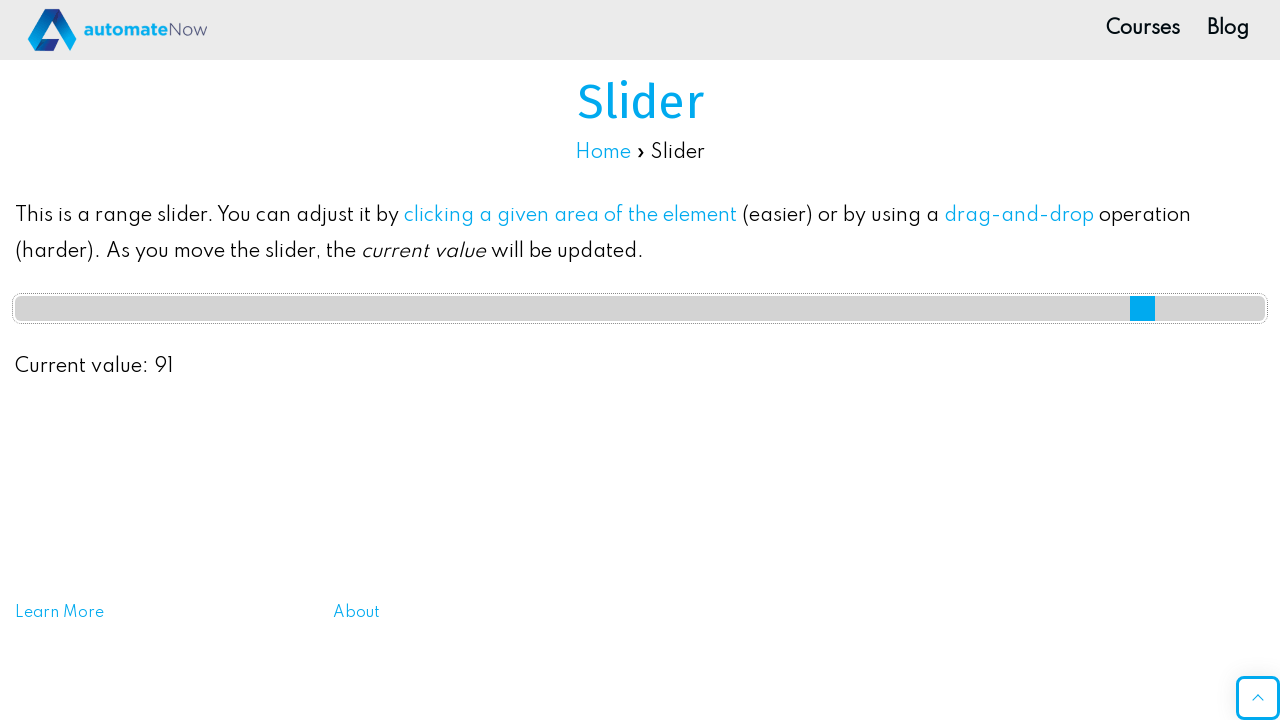

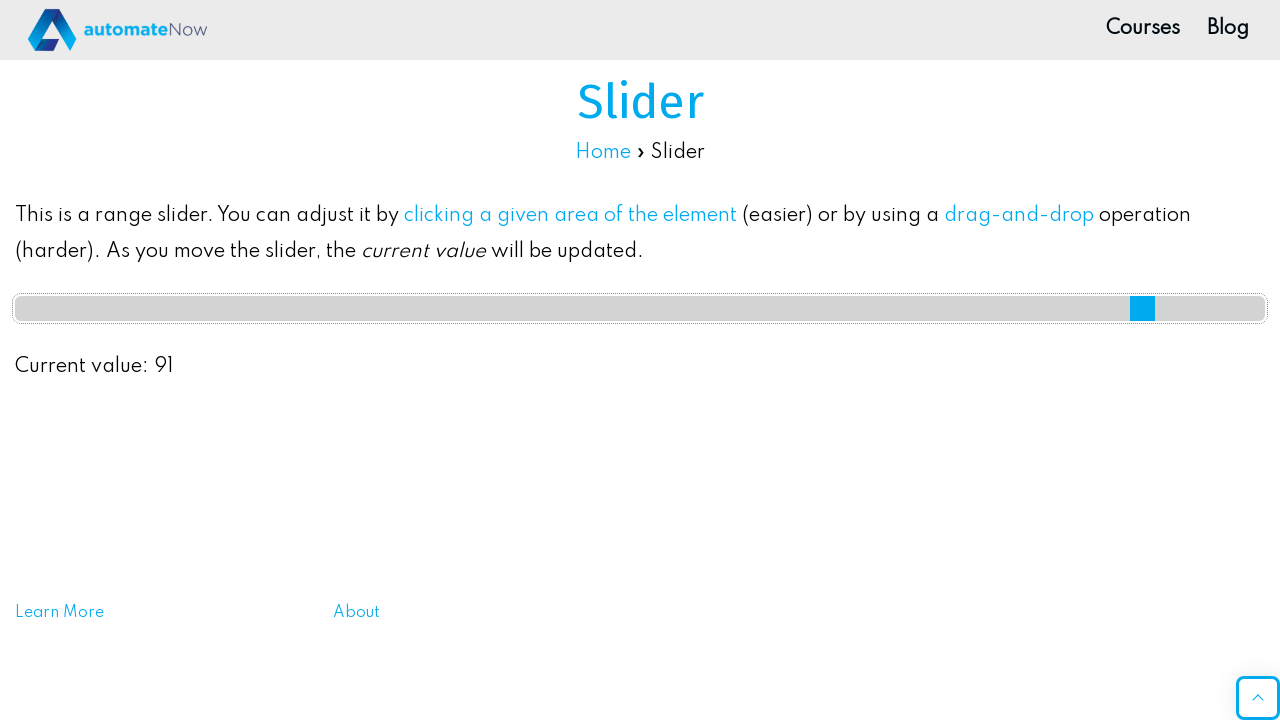